Tests window handling by opening a new window, switching between parent and child windows, and performing actions in each window

Starting URL: https://rahulshettyacademy.com/AutomationPractice/

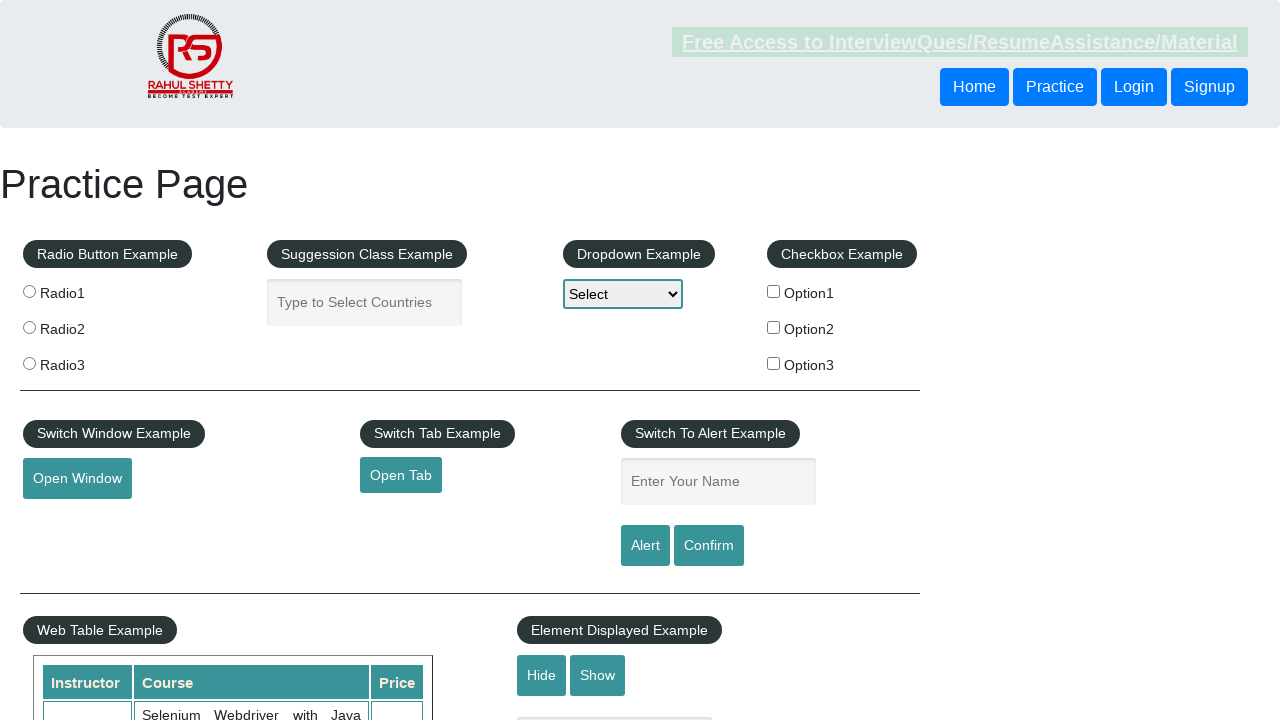

Clicked button to open new window at (77, 479) on xpath=//*[@id="openwindow"]
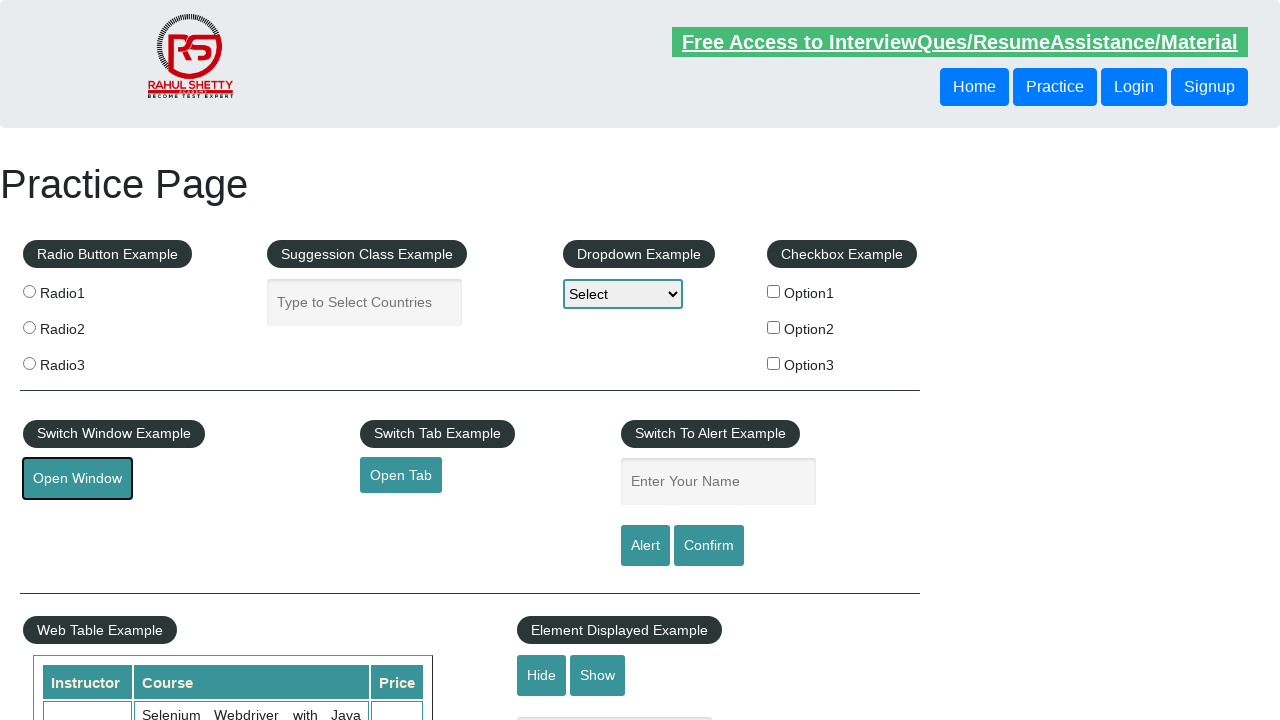

New window opened and captured
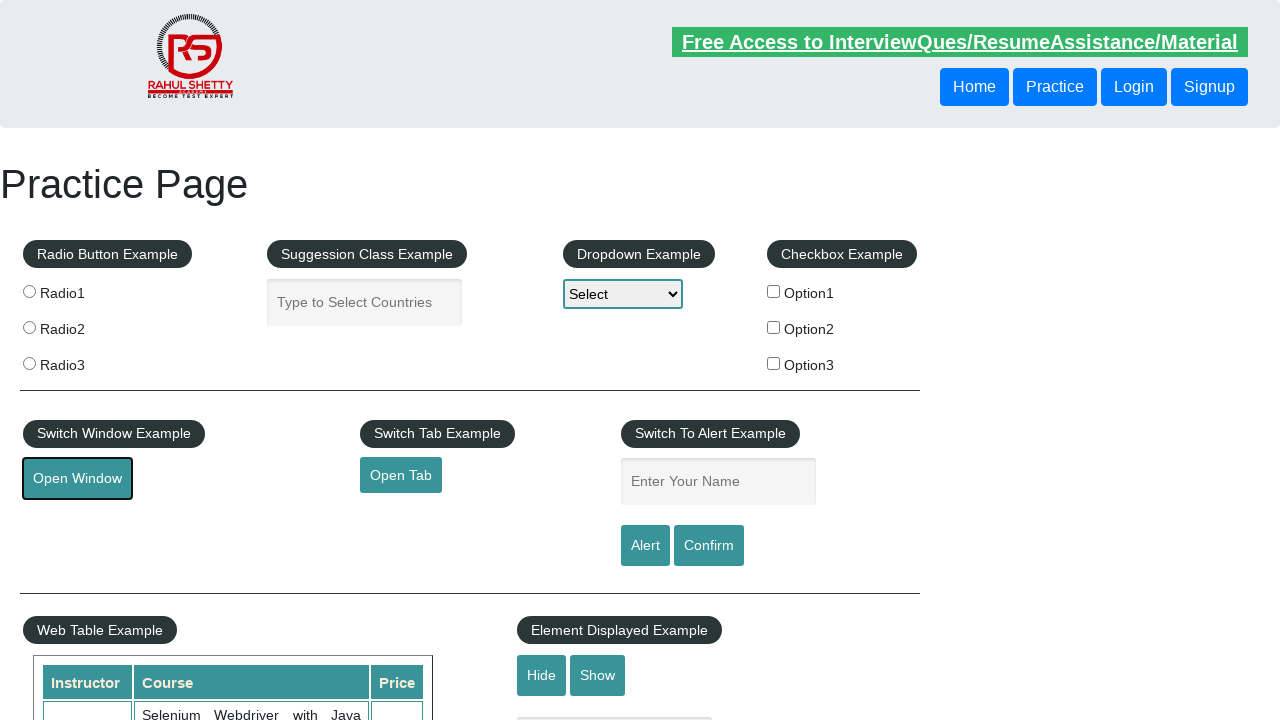

New page loaded completely
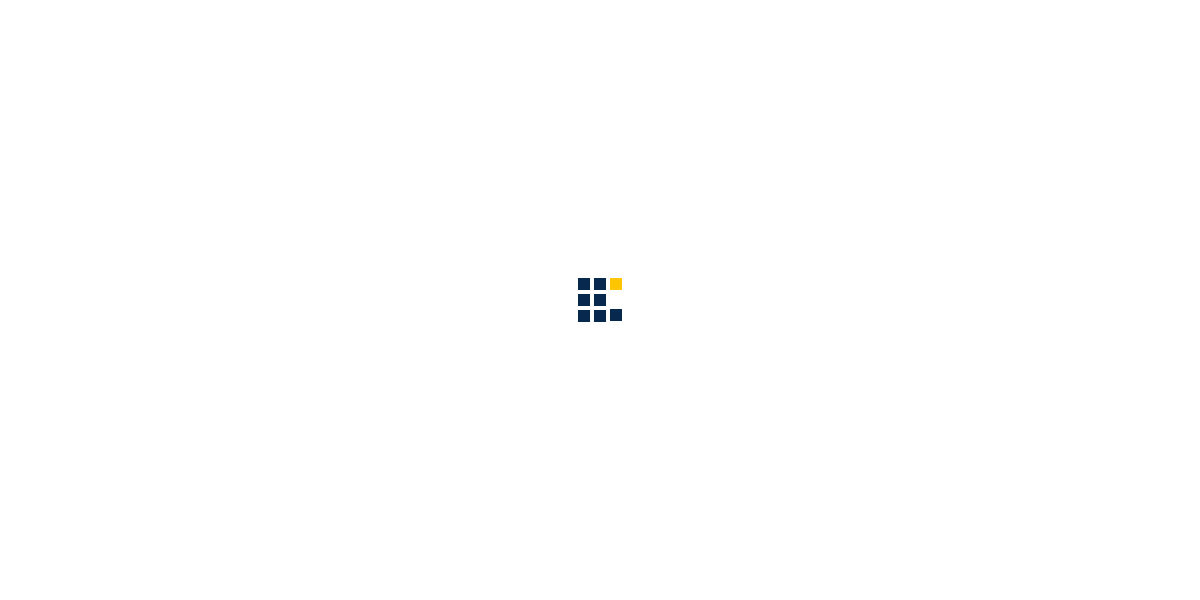

Clicked link in new window at (1052, 124) on xpath=//*[@id="header-part"]/div[2]/div/div/div[2]/div/div[2]/a
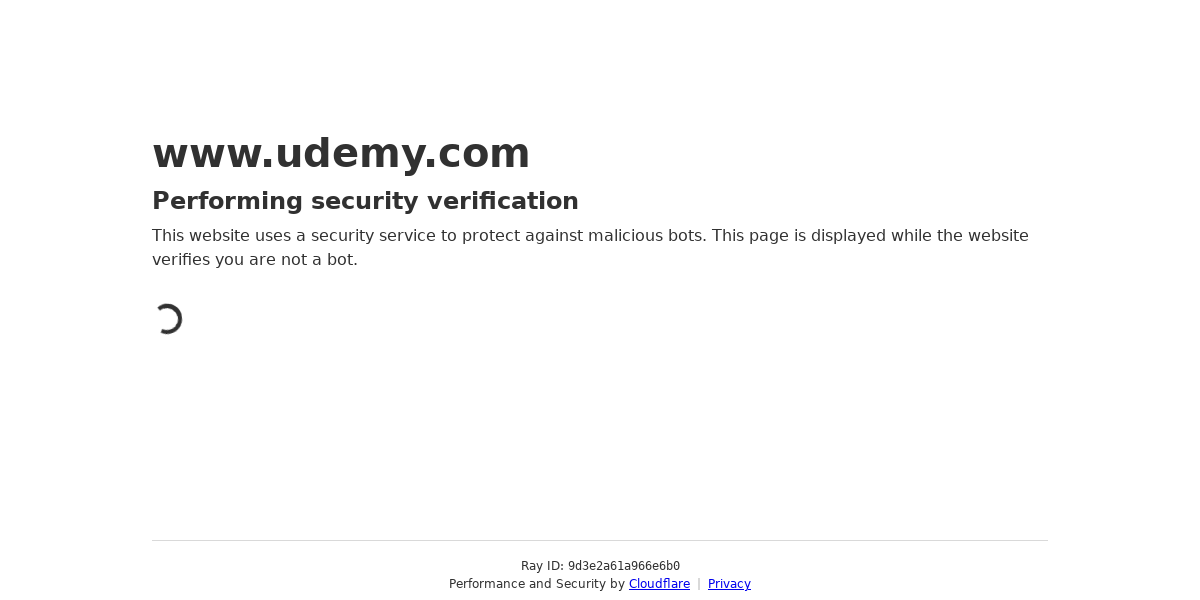

Original parent window remains accessible
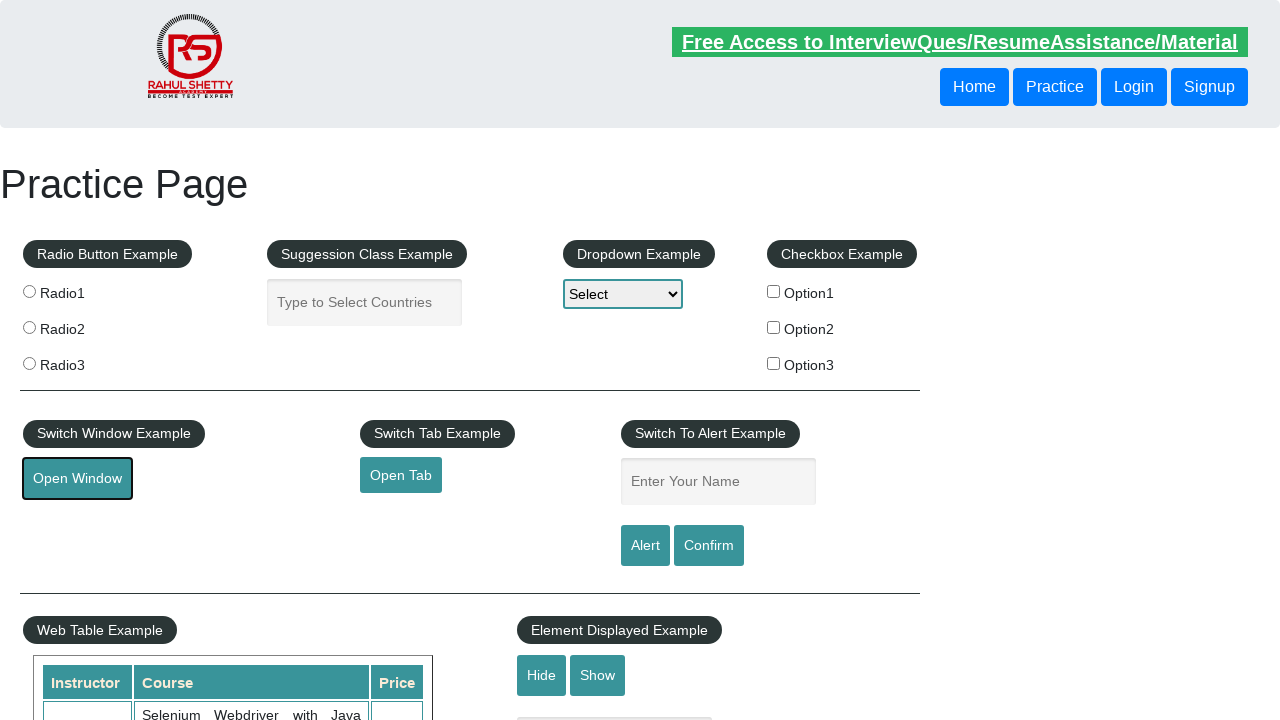

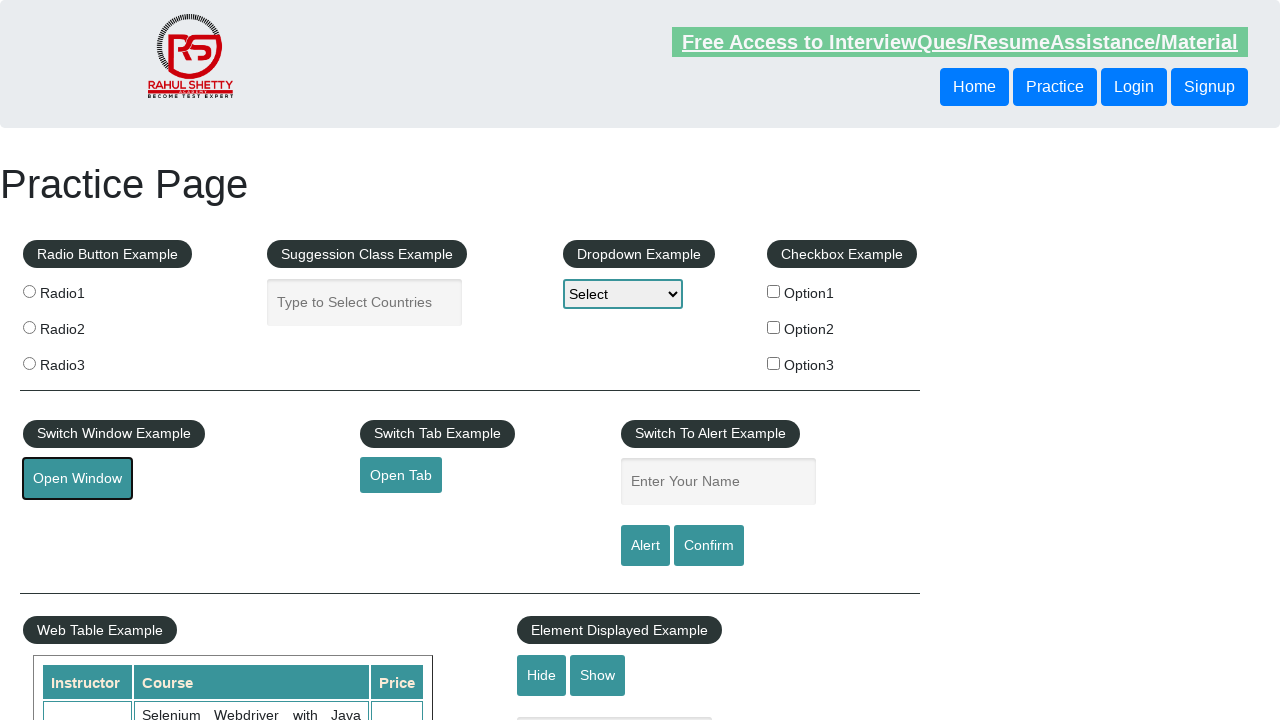